Tests the selectable list functionality on demoqa.com by clicking on a list tab, selecting the third item from the list, and verifying it becomes marked as active.

Starting URL: https://demoqa.com/selectable

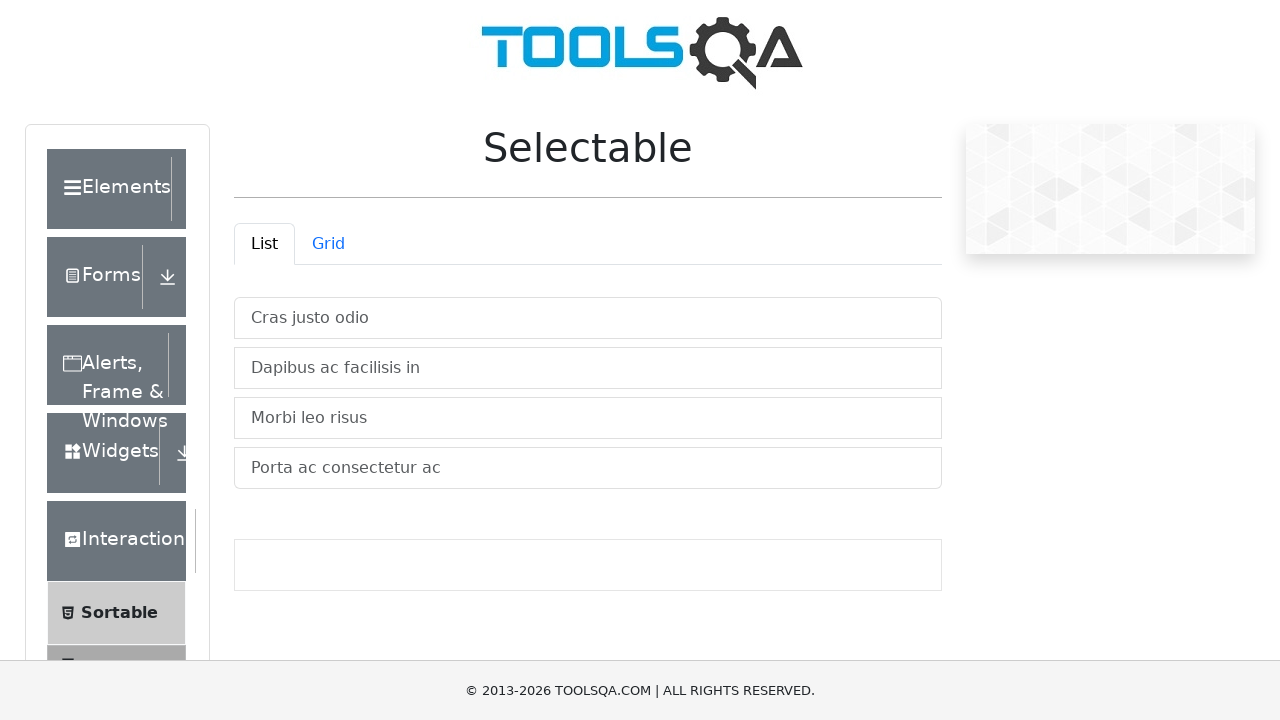

Scrolled List tab into view
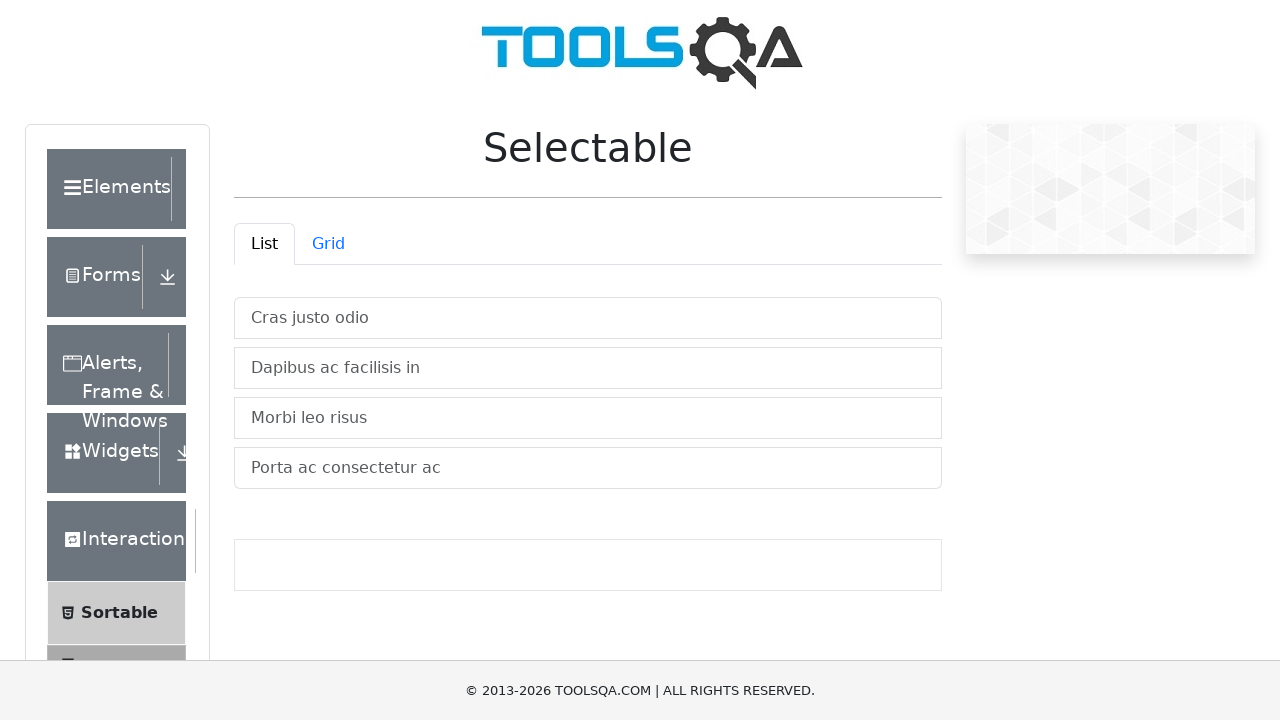

Clicked on the List tab at (264, 244) on #demo-tab-list
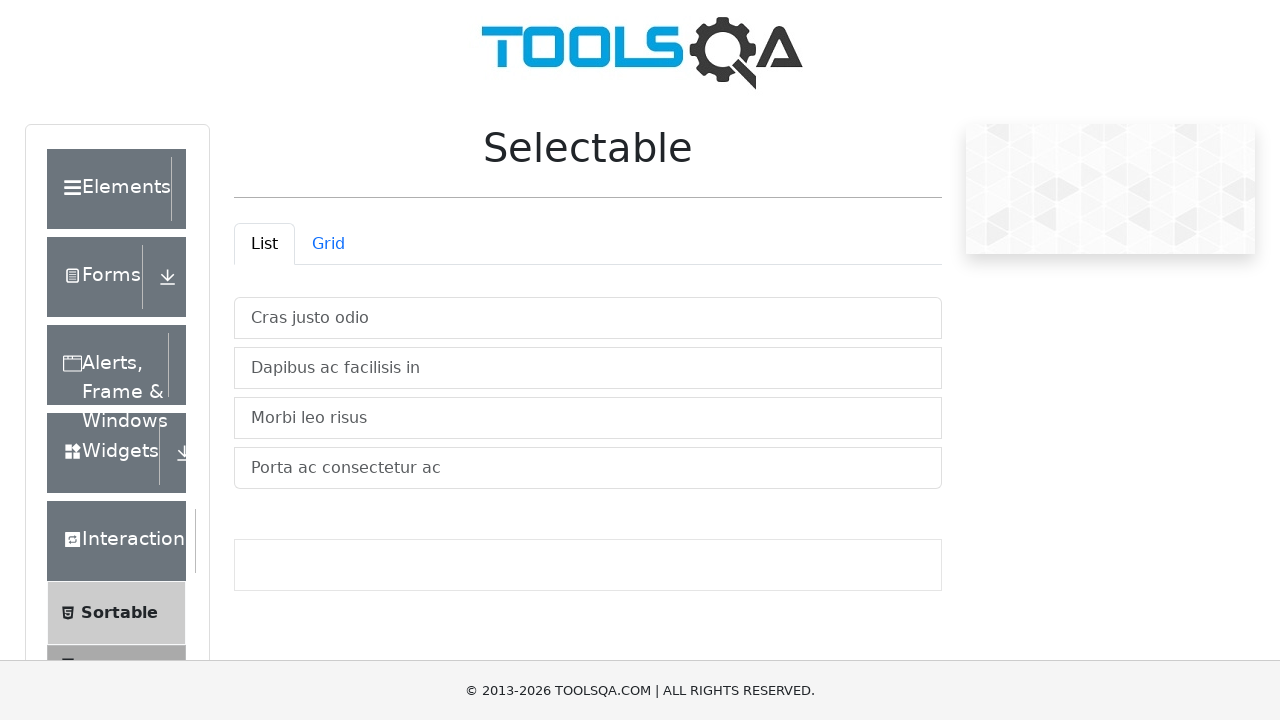

Located all list items in the List tab
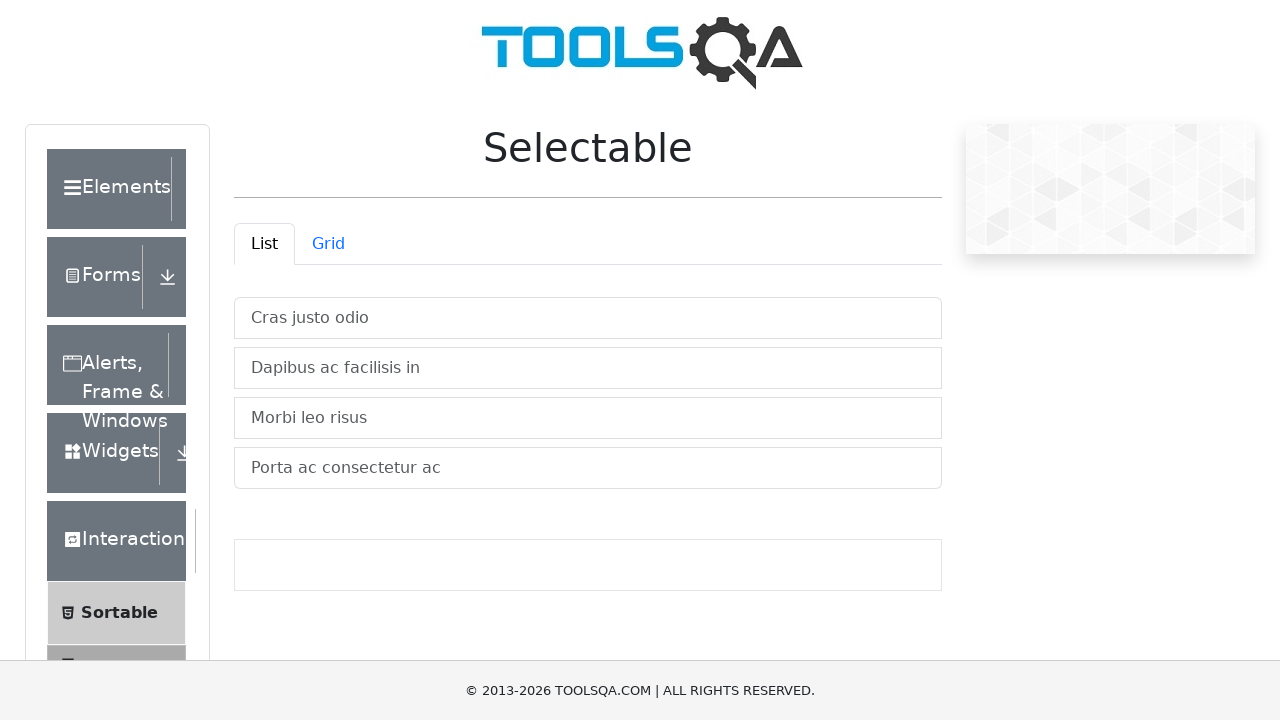

Retrieved text content of third list item: Morbi leo risus
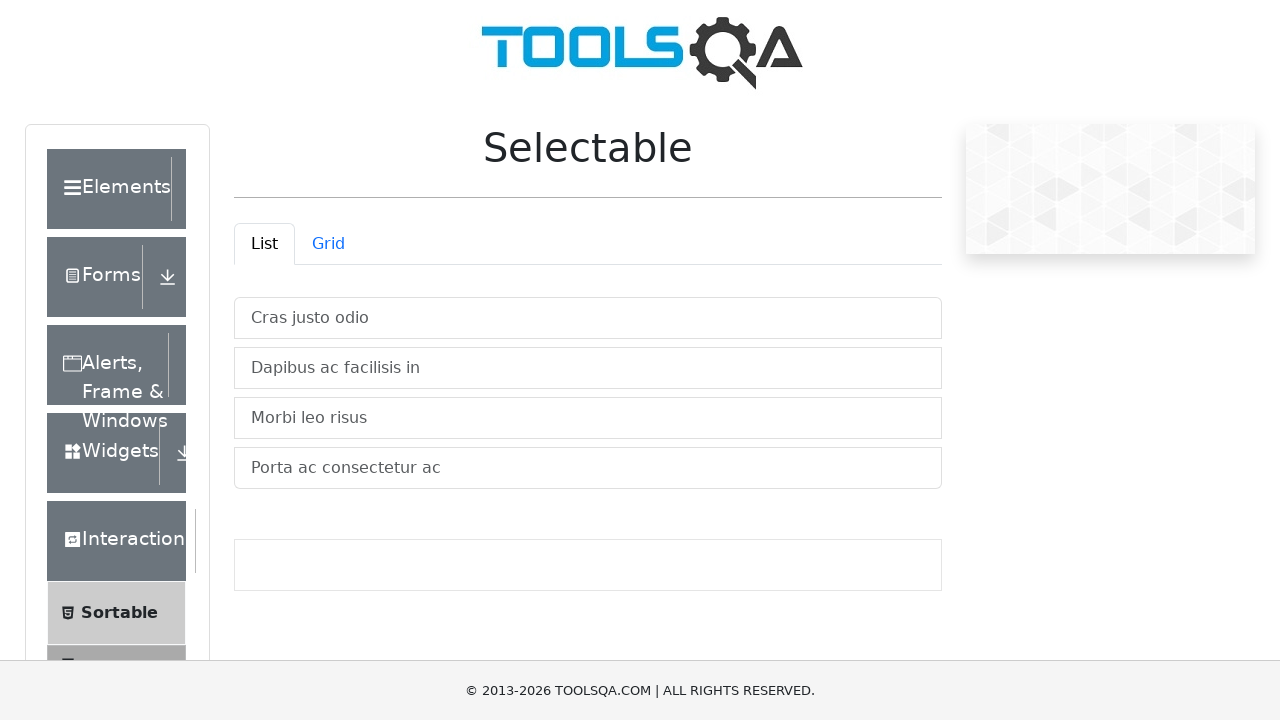

Clicked on the third list item to select it at (588, 418) on #demo-tabpane-list .list-group-item >> nth=2
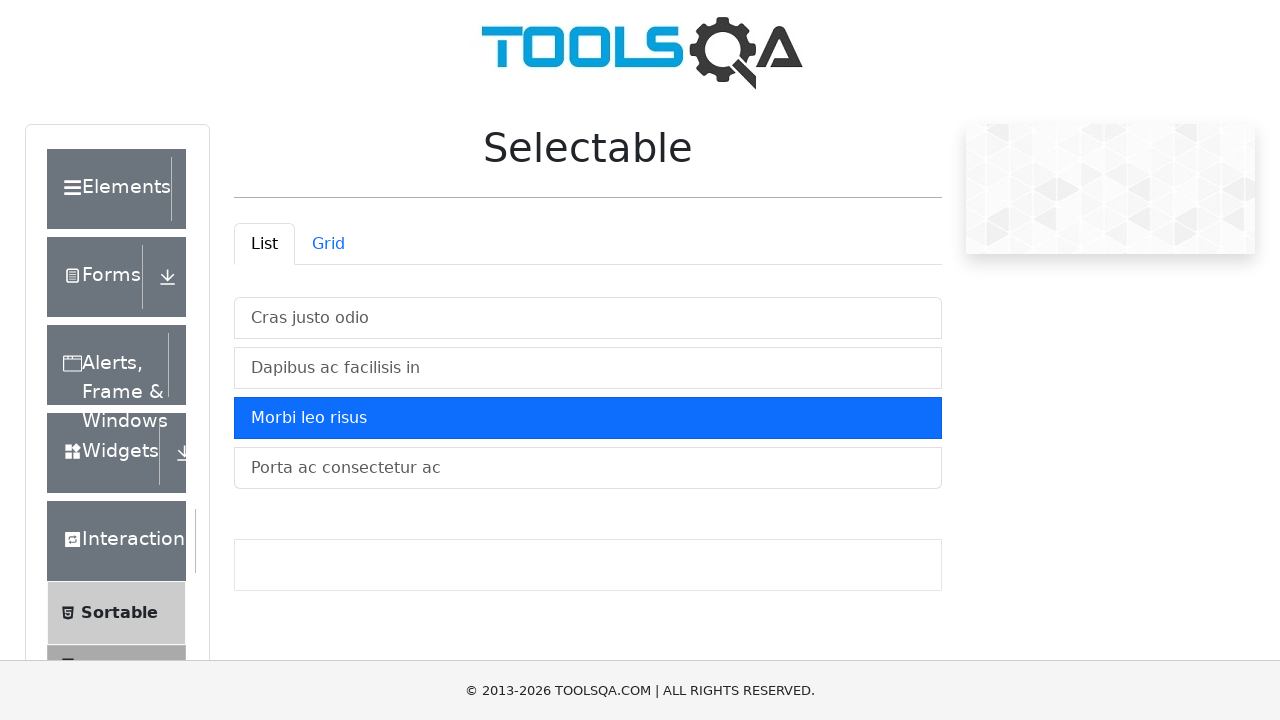

Verified that the selected item has the 'active' class
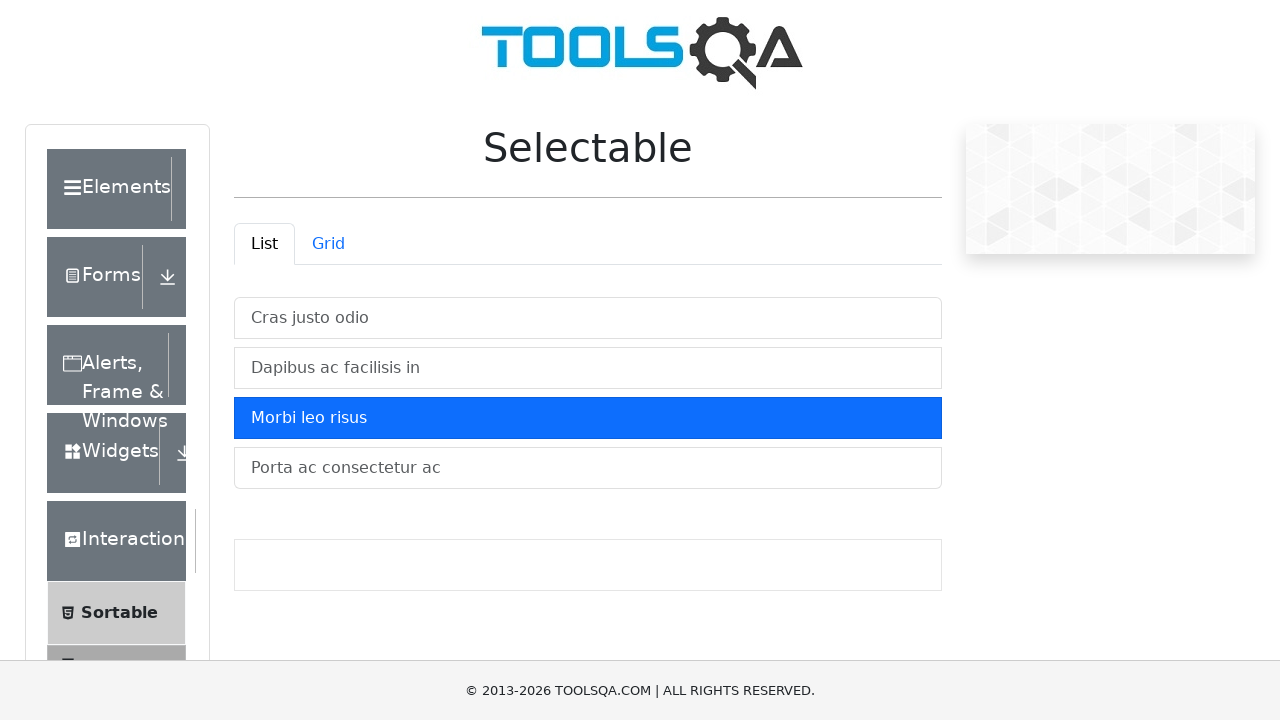

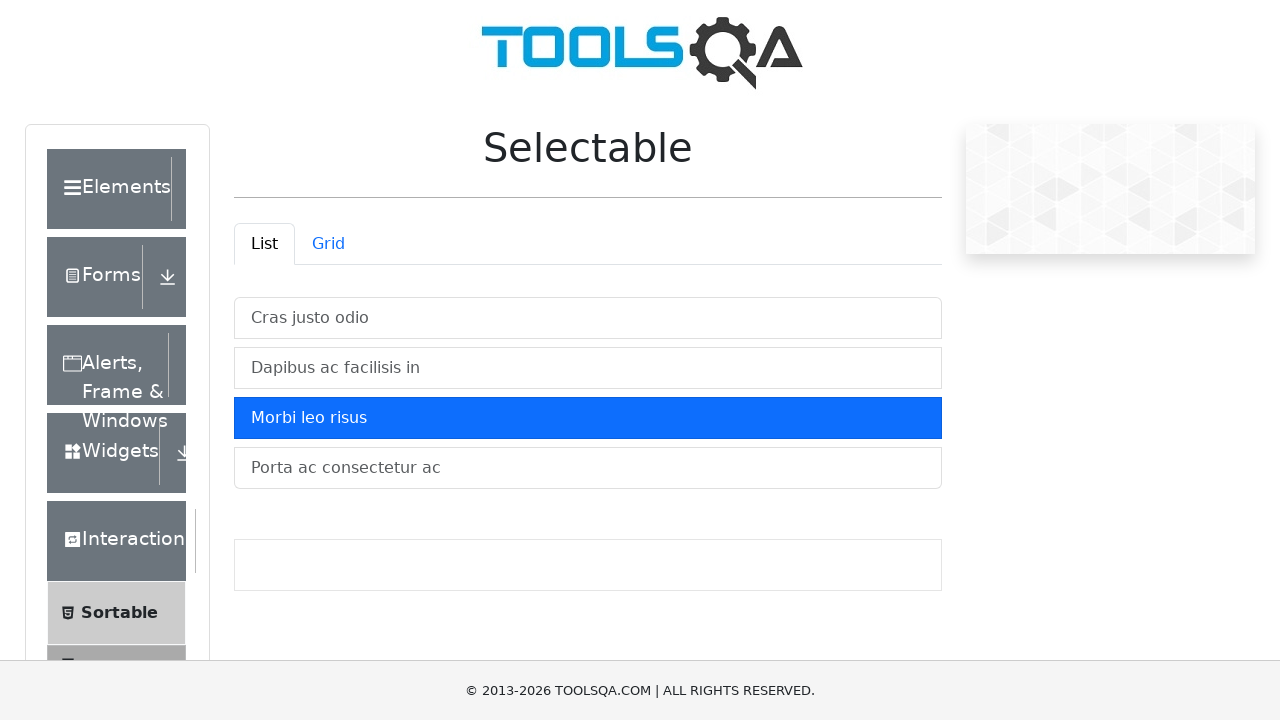